Tests the Bible verse search functionality on OpenBible.info by entering a search query and submitting it to find relevant verses, then waiting for results to load.

Starting URL: https://www.openbible.info/topics/

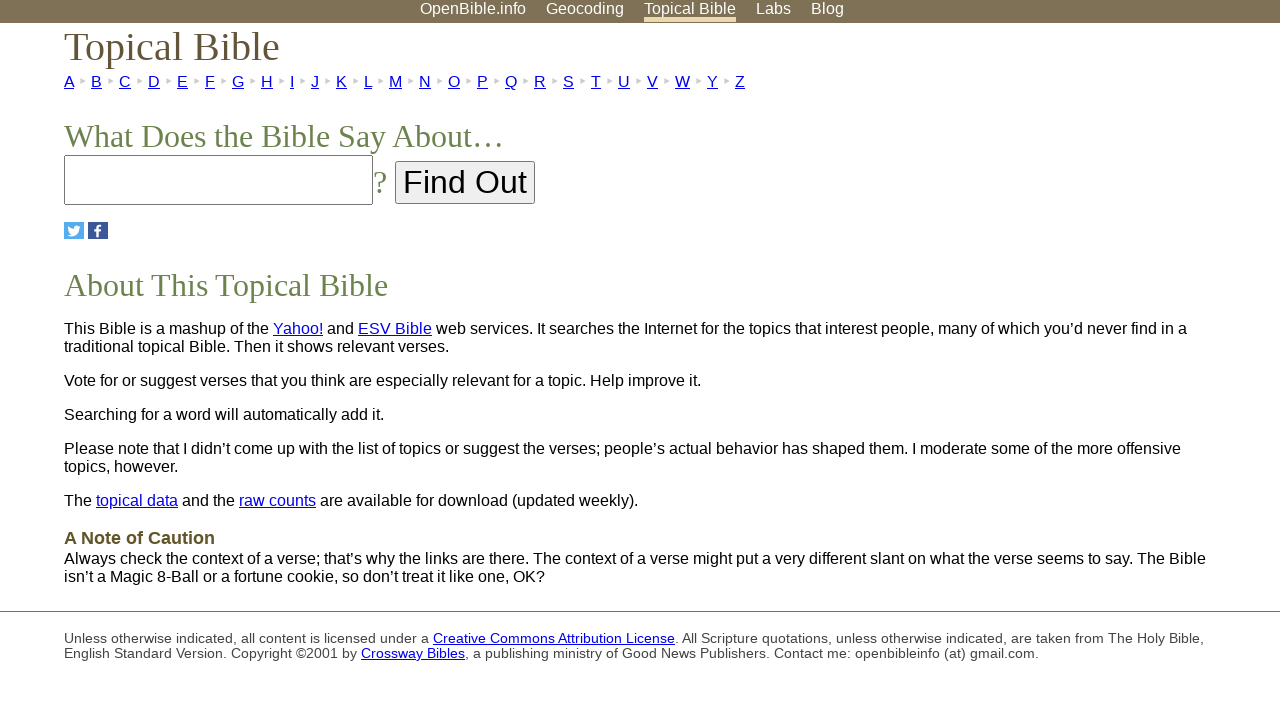

Filled search field with 'wisdom' query on #search
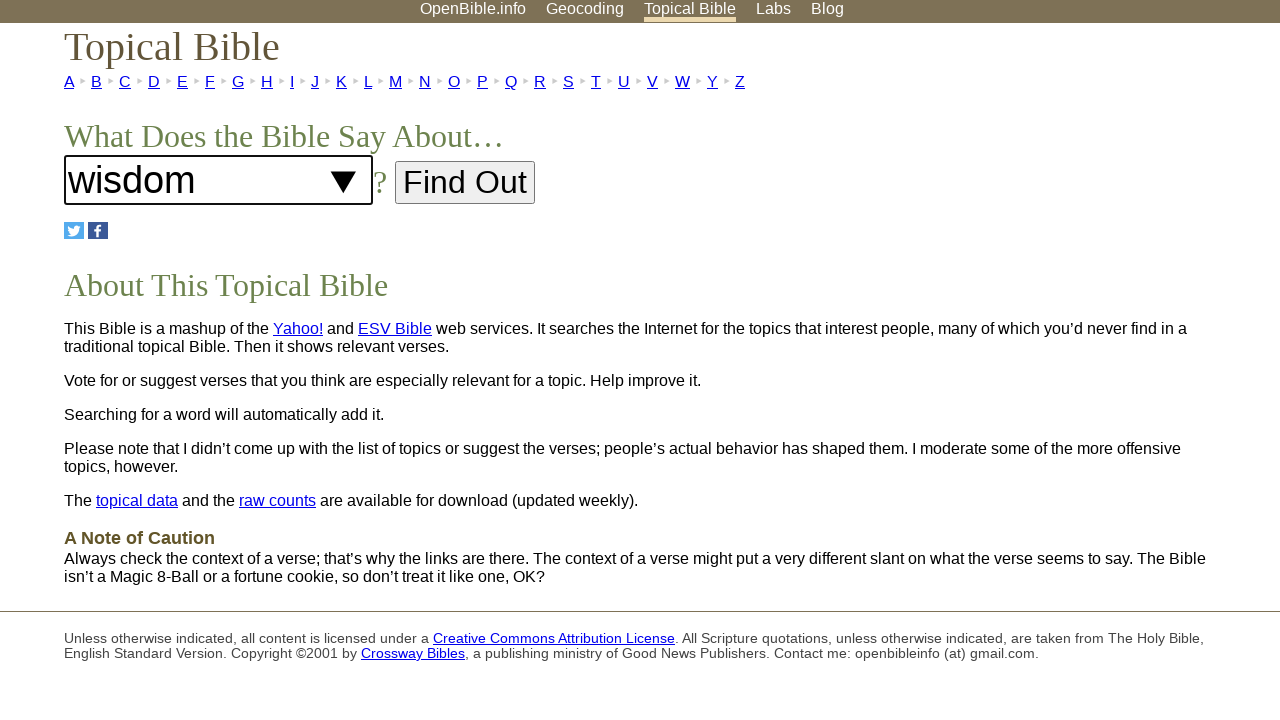

Submitted search query by pressing Enter on #search
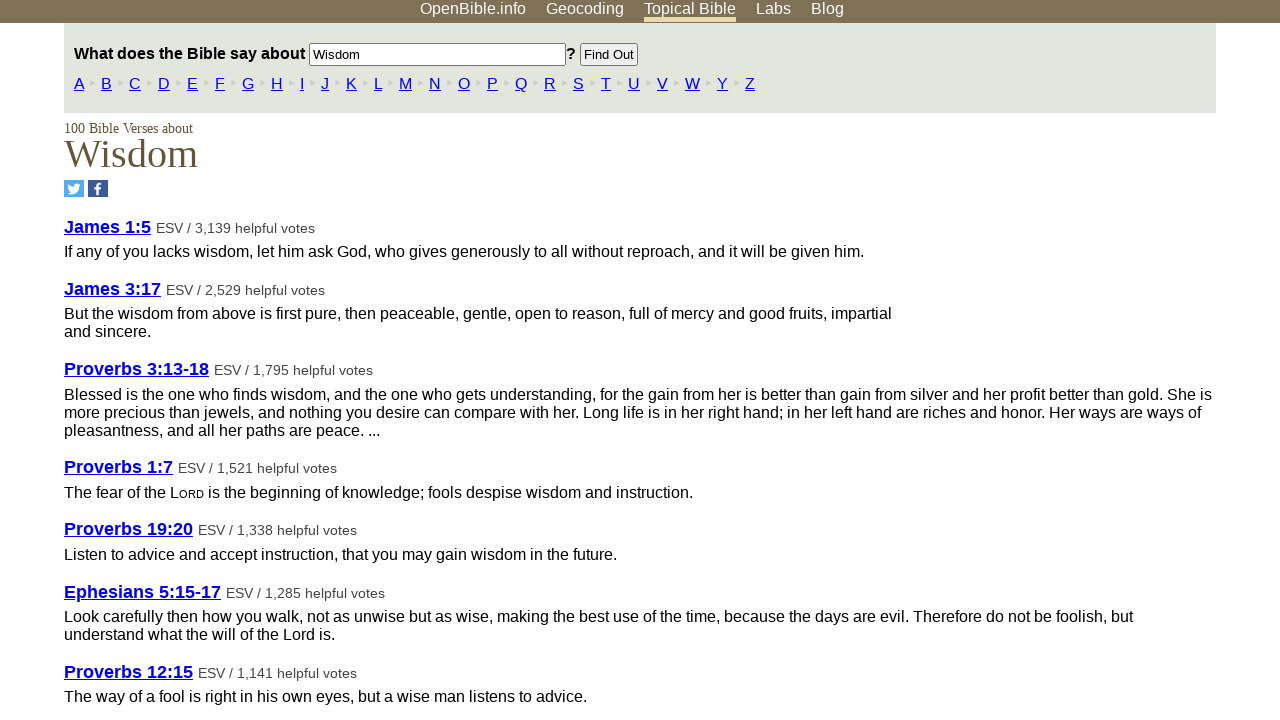

Results table loaded
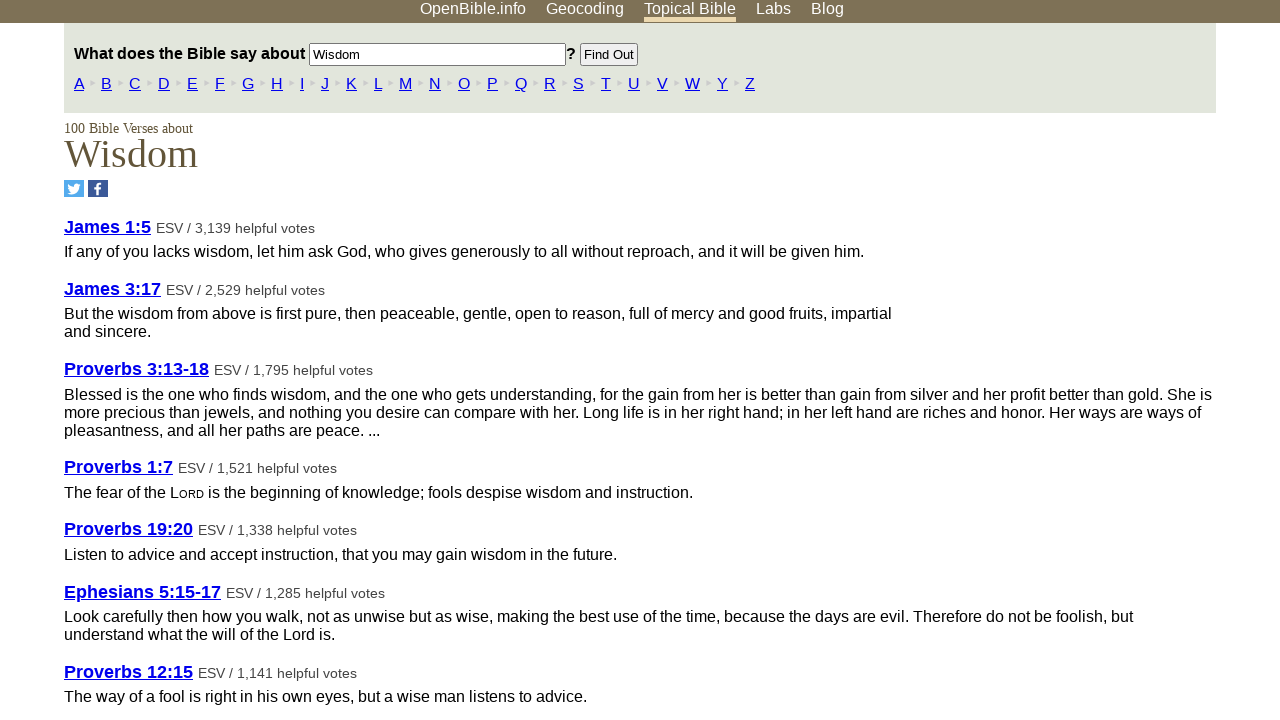

Verse results displayed with verse links
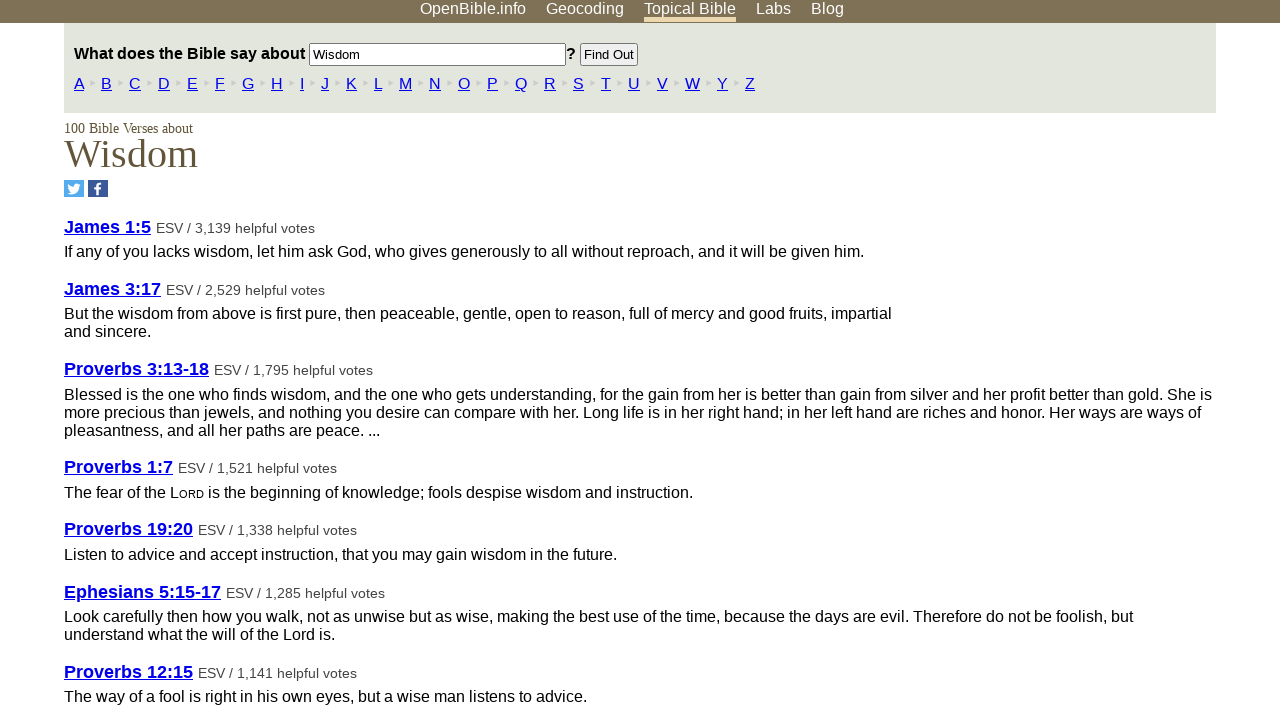

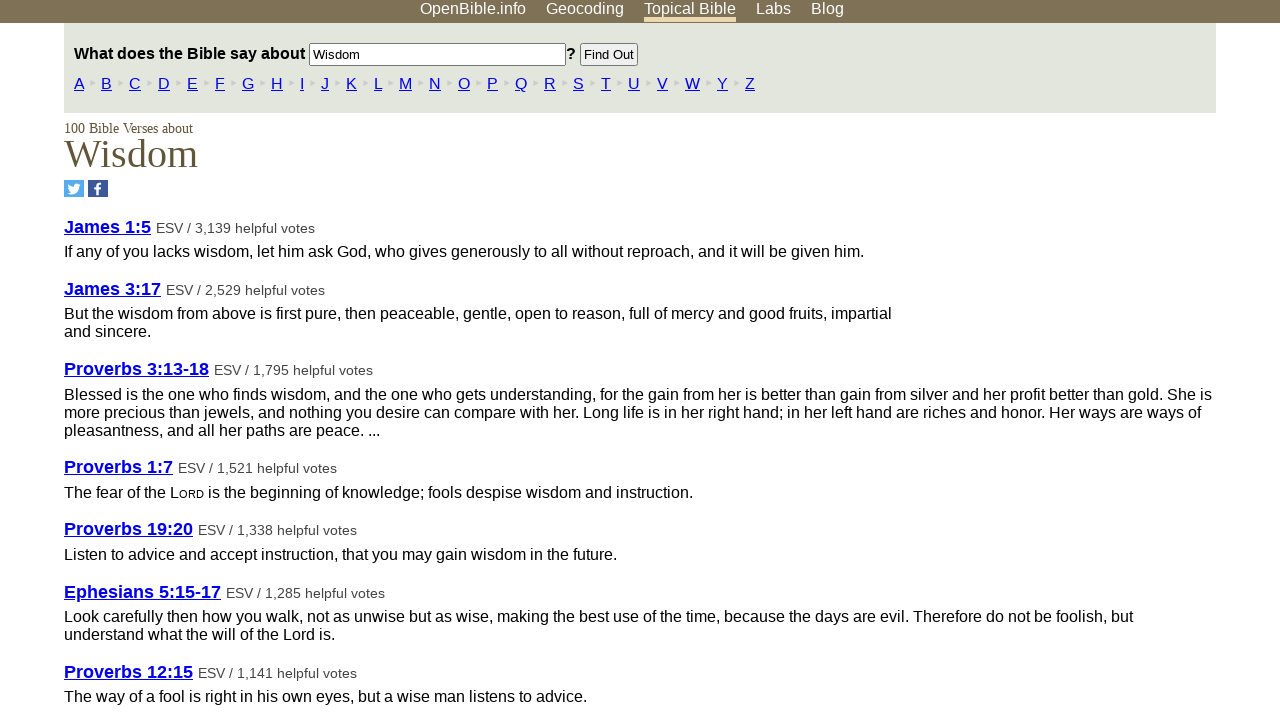